Navigates to Steam store search page filtered by indie games and top sellers, then scrolls down multiple times to load additional game results via infinite scroll.

Starting URL: https://store.steampowered.com/search/?supportedlang=koreana&tags=492%2C21%2C19&category1=998&filter=topsellers&ndl=1

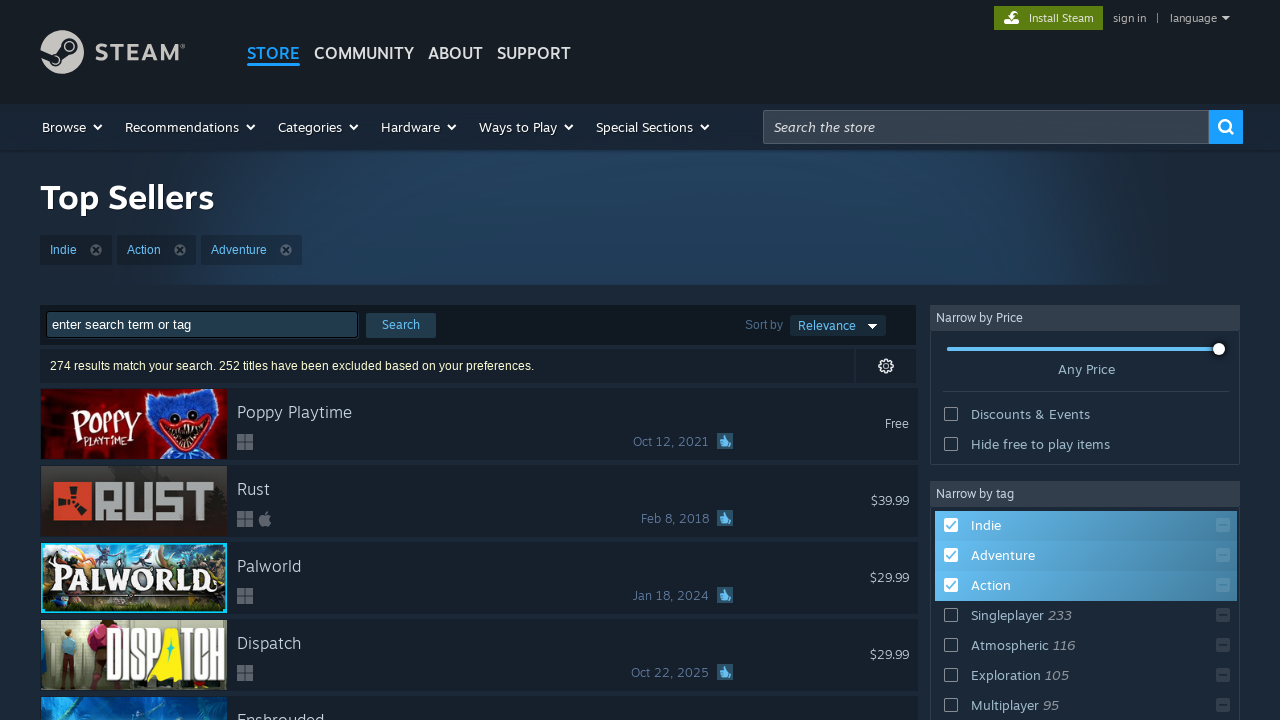

Retrieved initial page scroll height
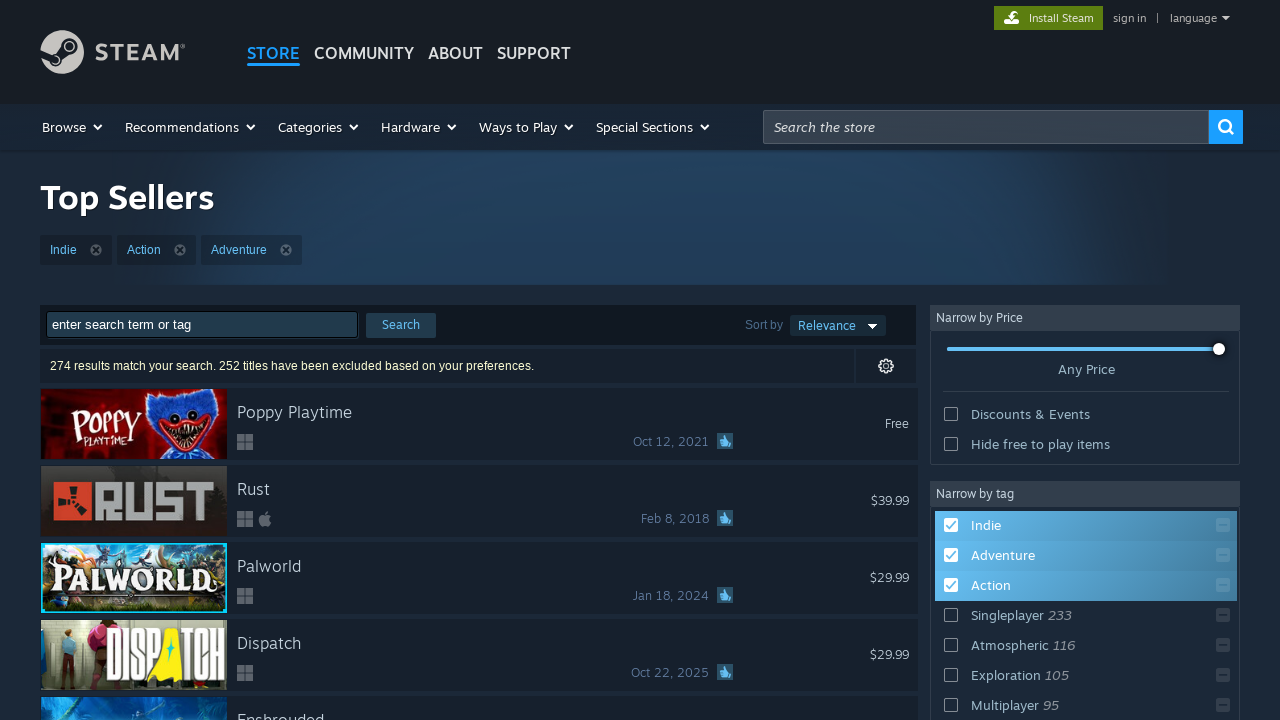

Scrolled to bottom of page (iteration 1/20)
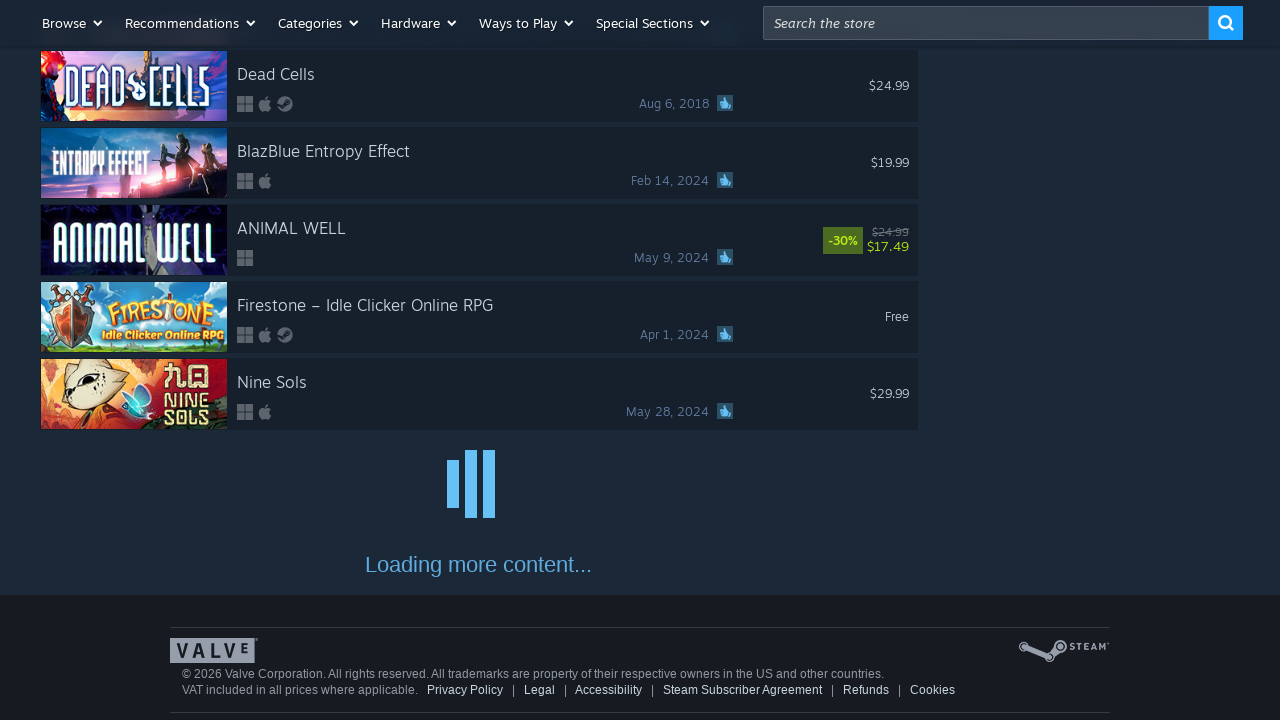

Waited 5 seconds for new game results to load
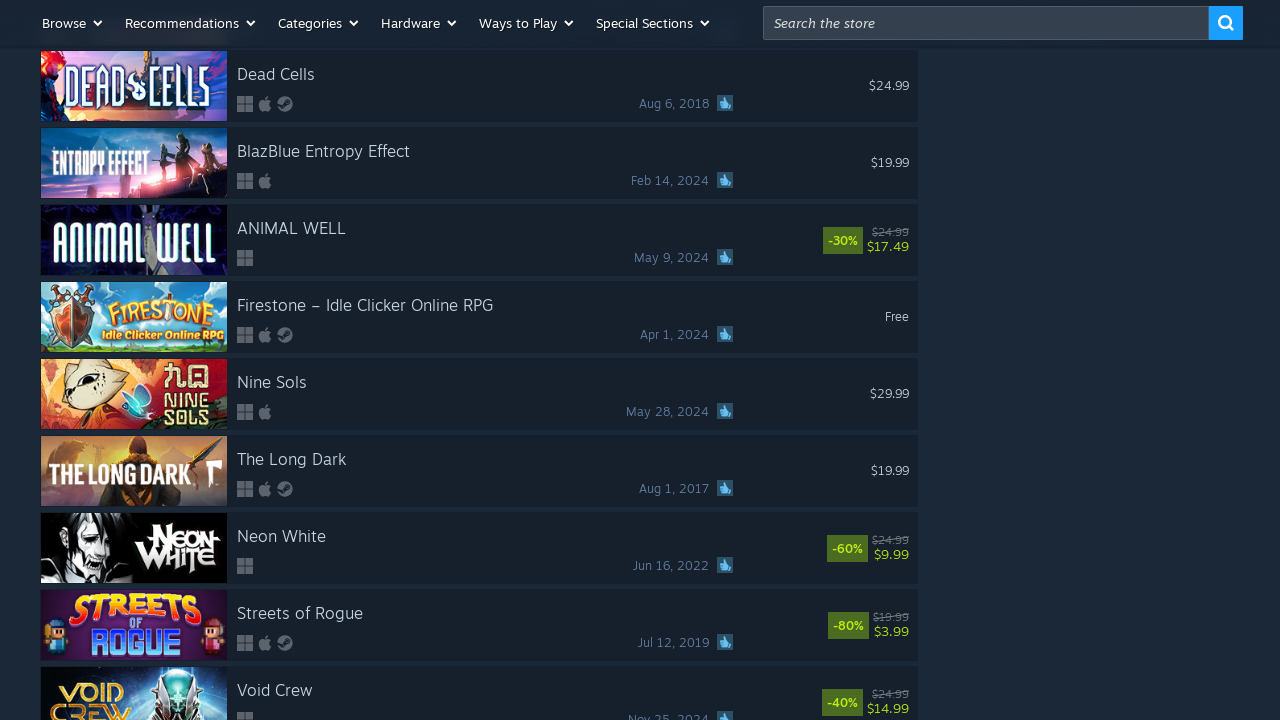

Retrieved updated page scroll height
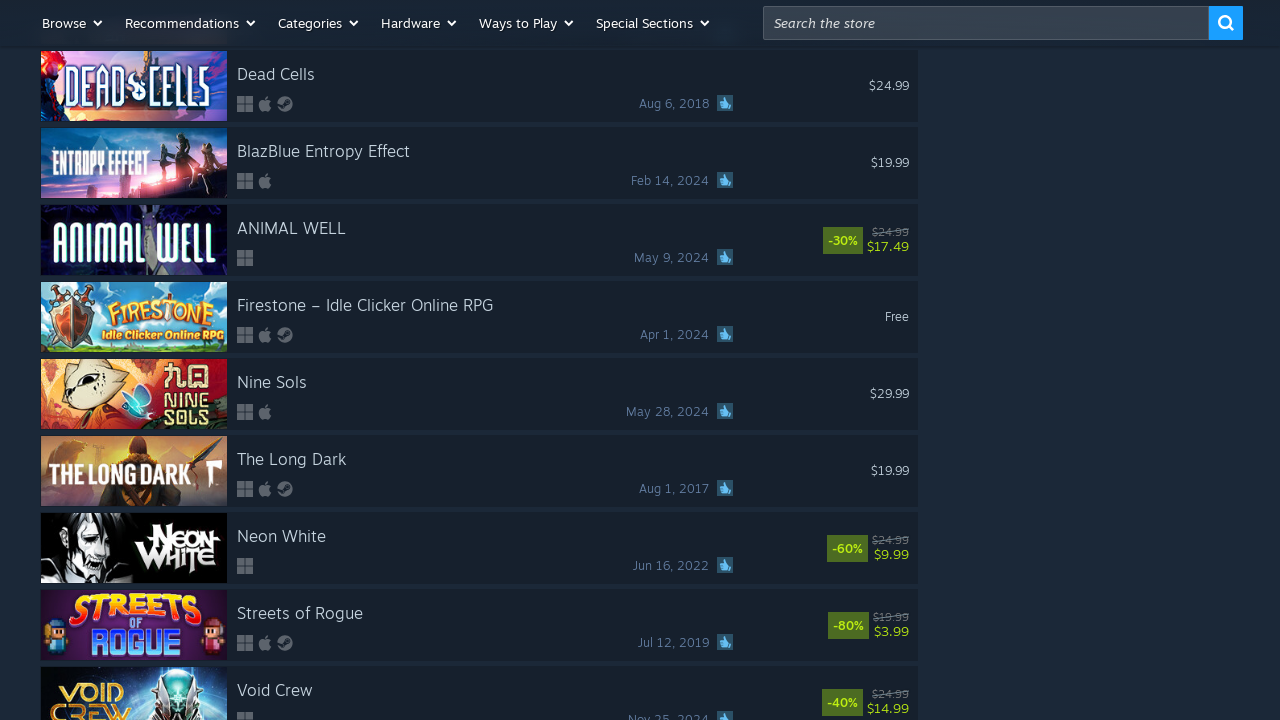

Updated scroll height for next iteration
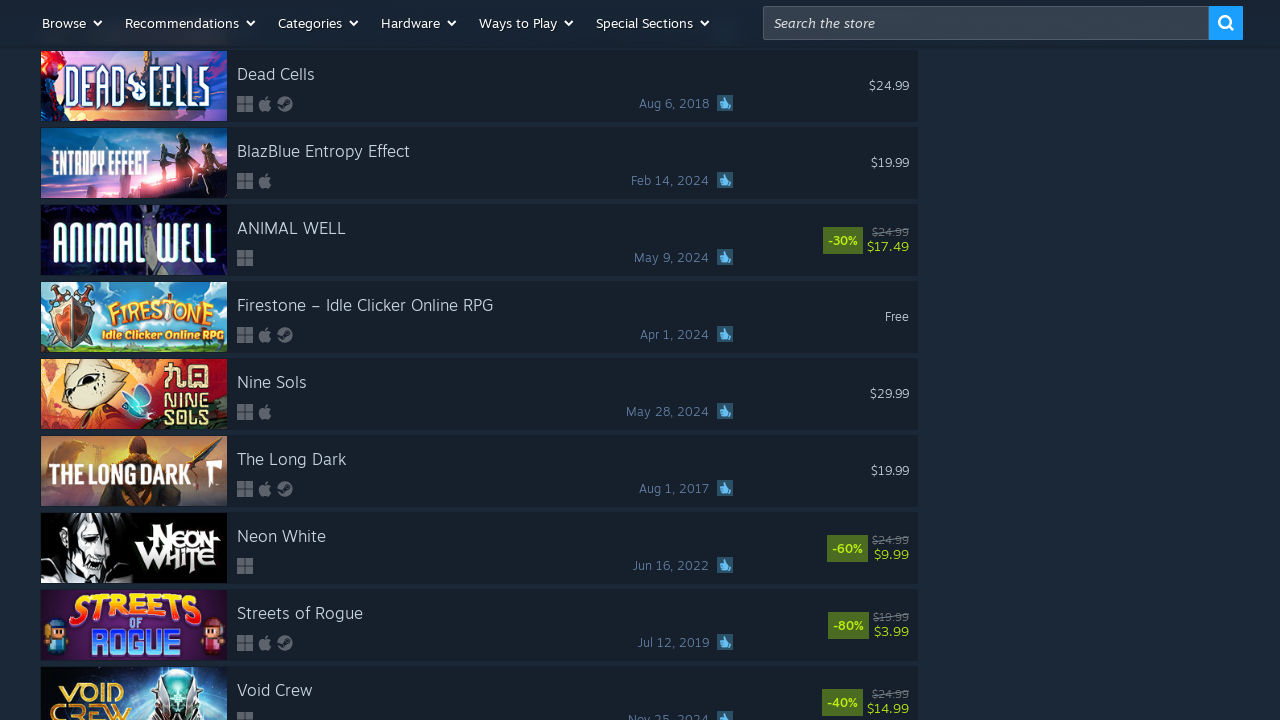

Scrolled to bottom of page (iteration 2/20)
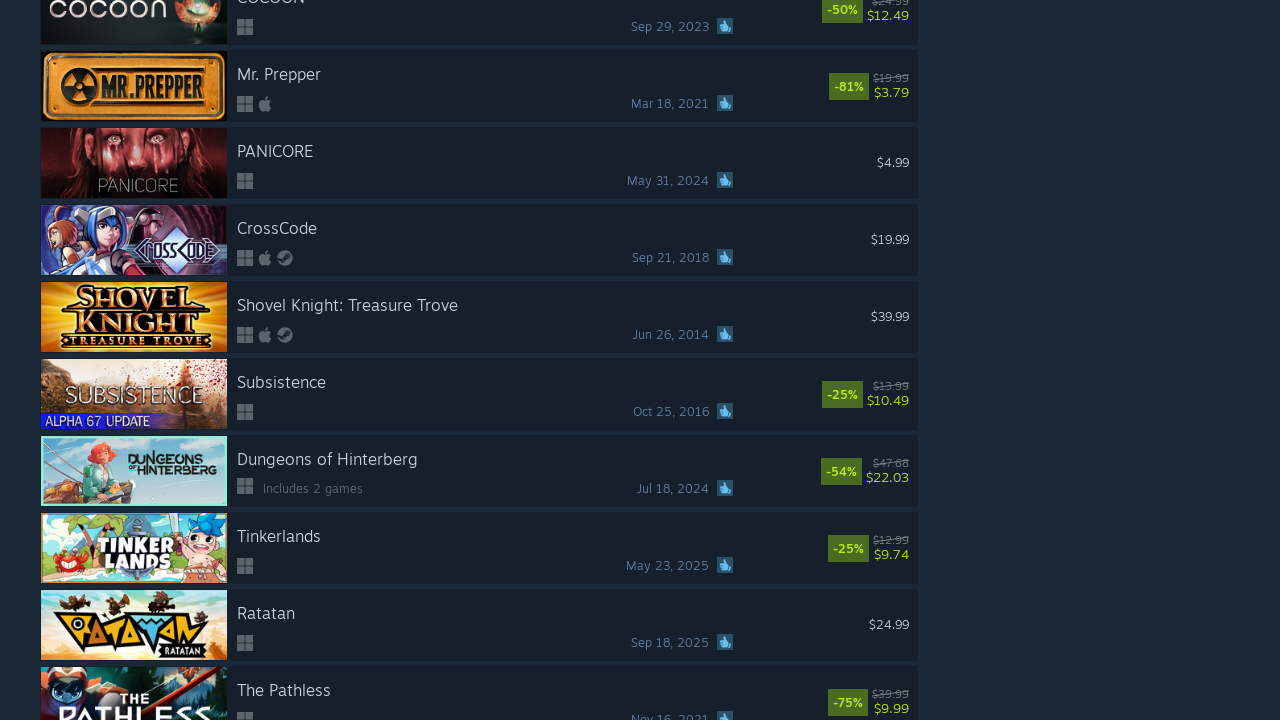

Waited 5 seconds for new game results to load
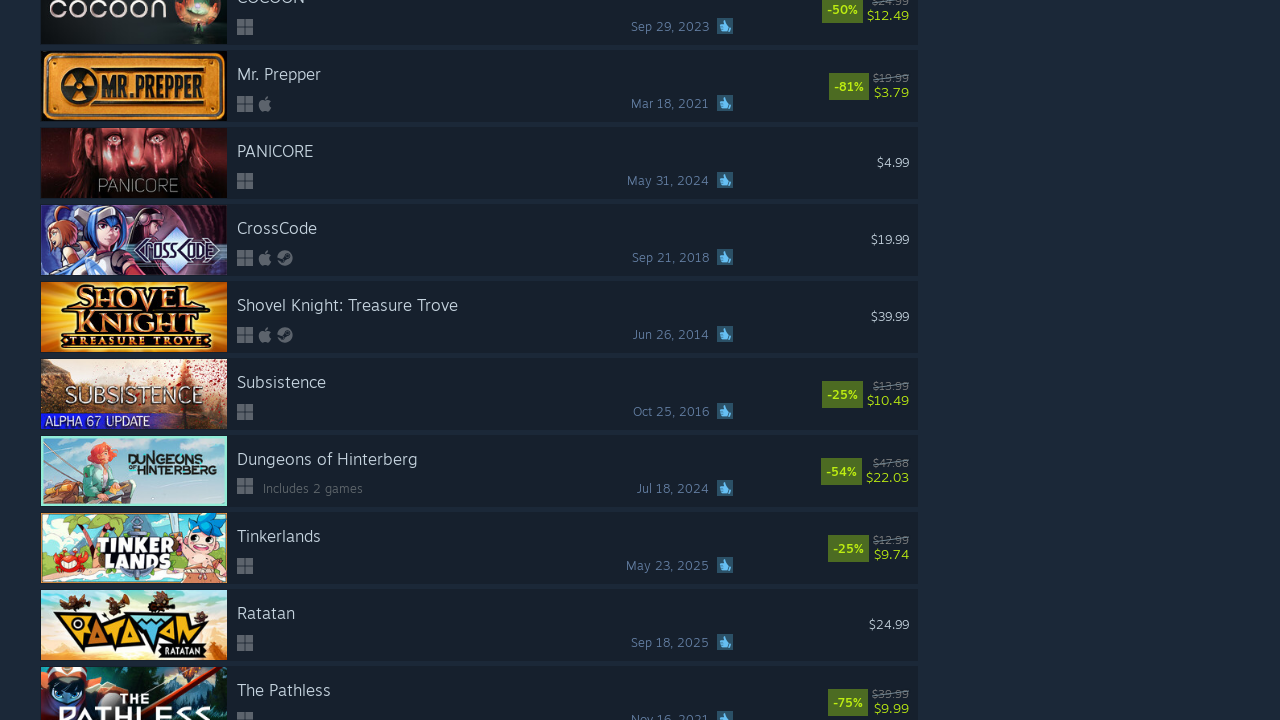

Retrieved updated page scroll height
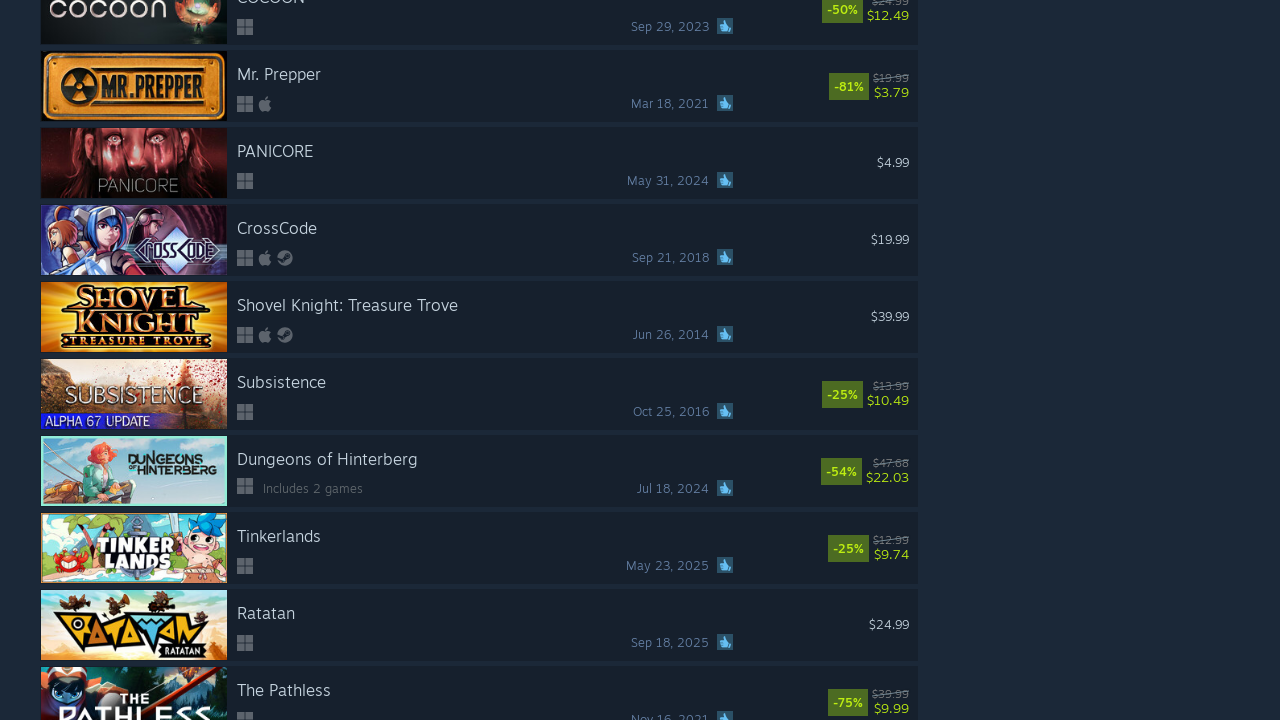

Updated scroll height for next iteration
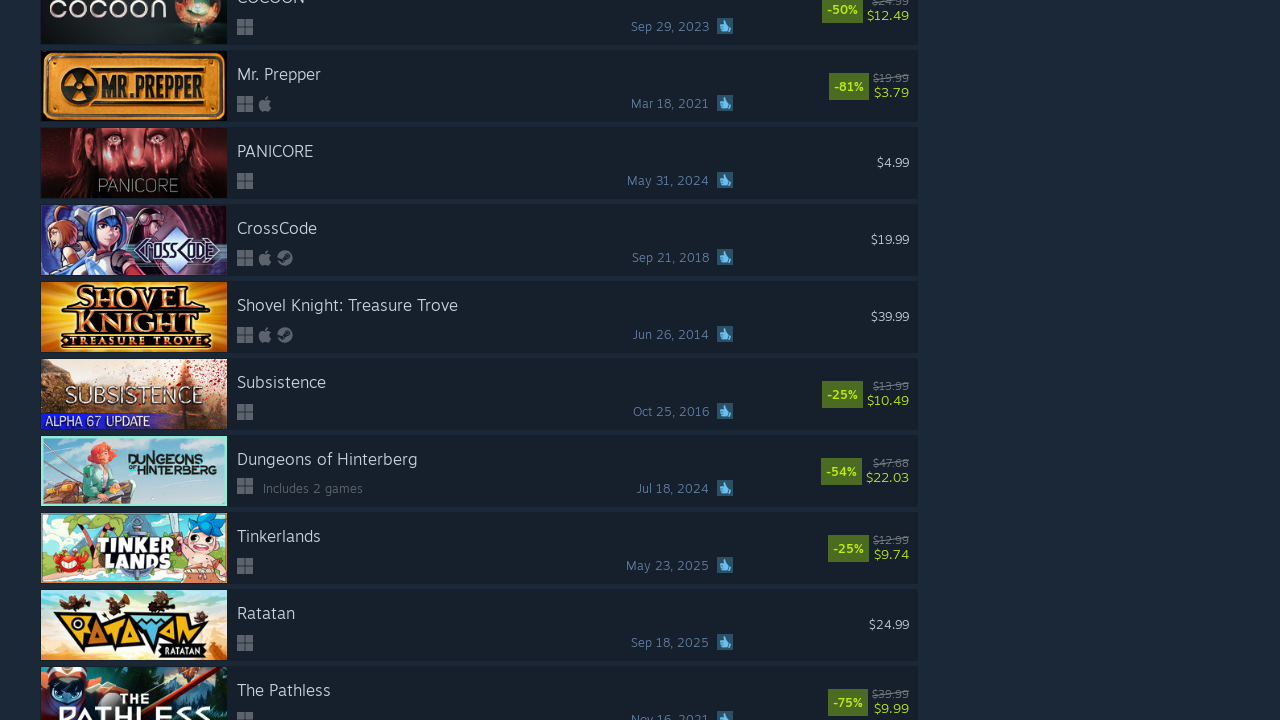

Scrolled to bottom of page (iteration 3/20)
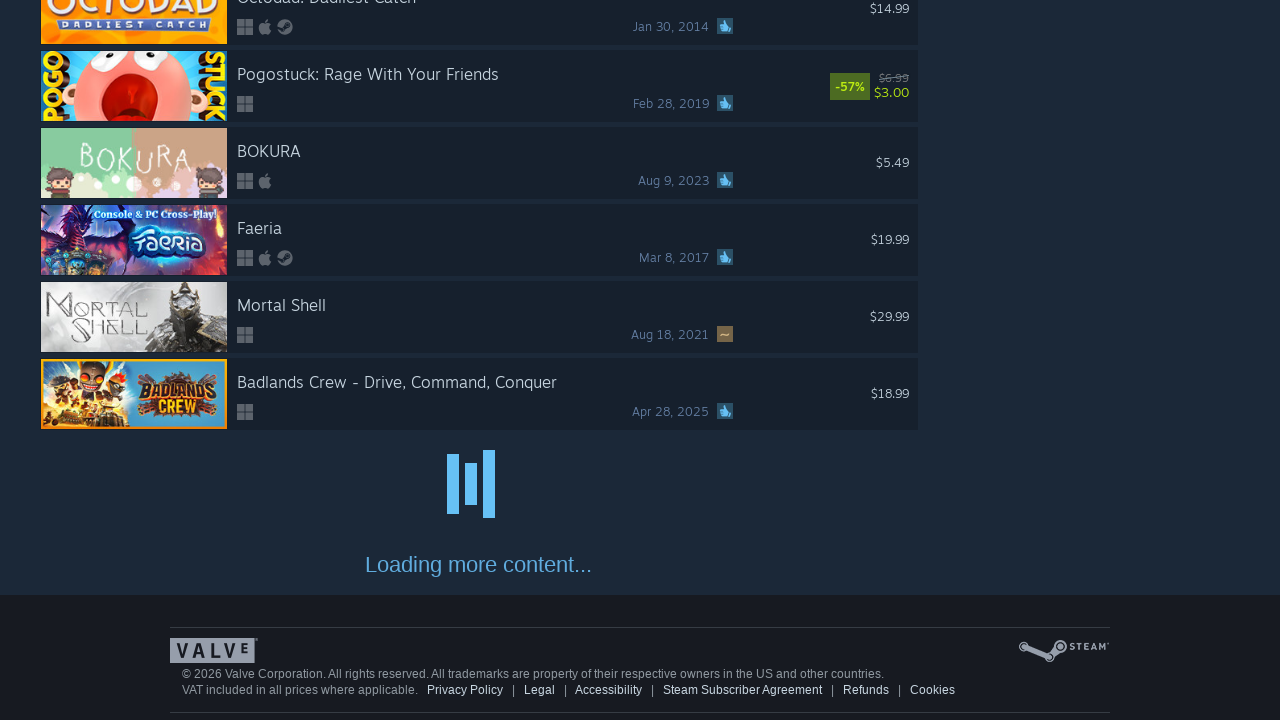

Waited 5 seconds for new game results to load
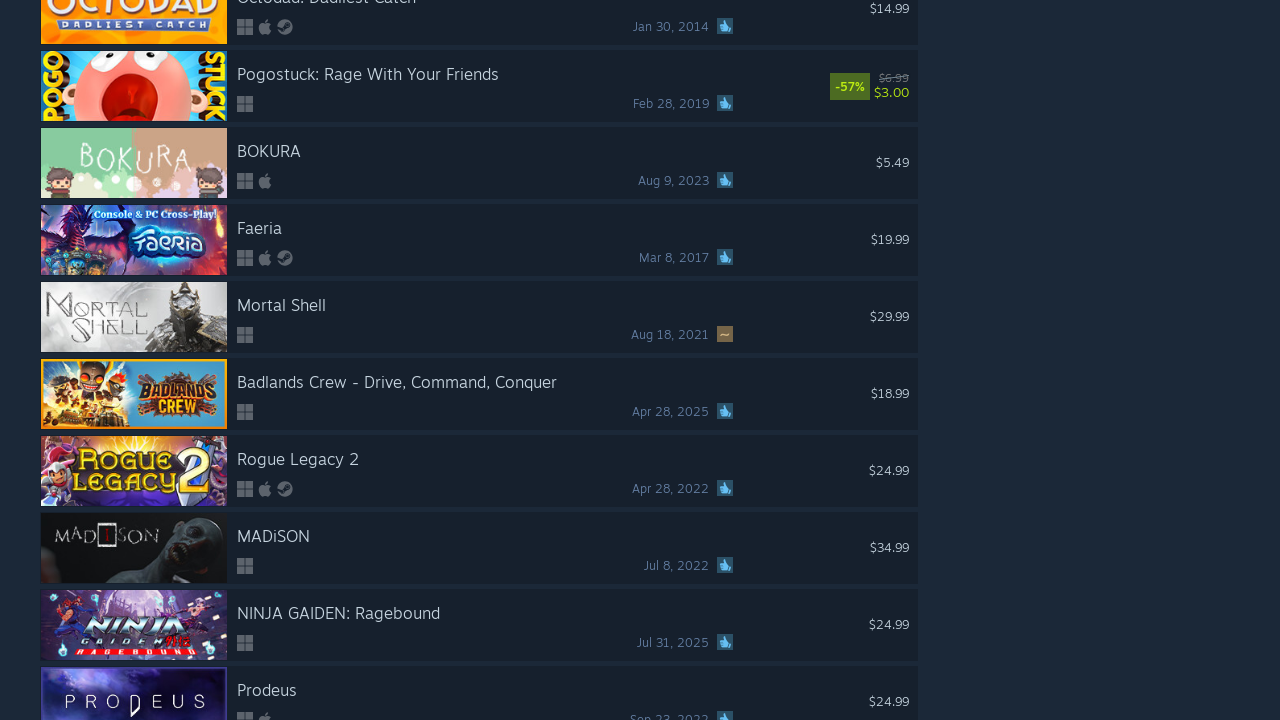

Retrieved updated page scroll height
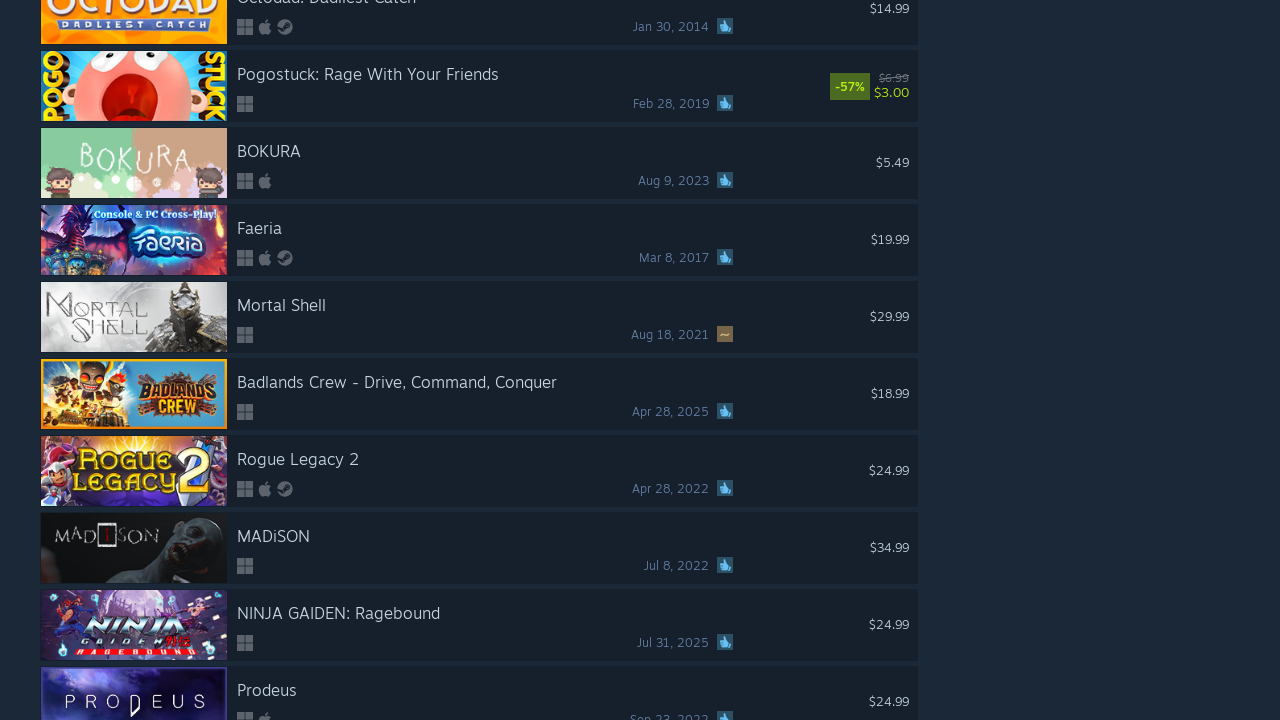

Updated scroll height for next iteration
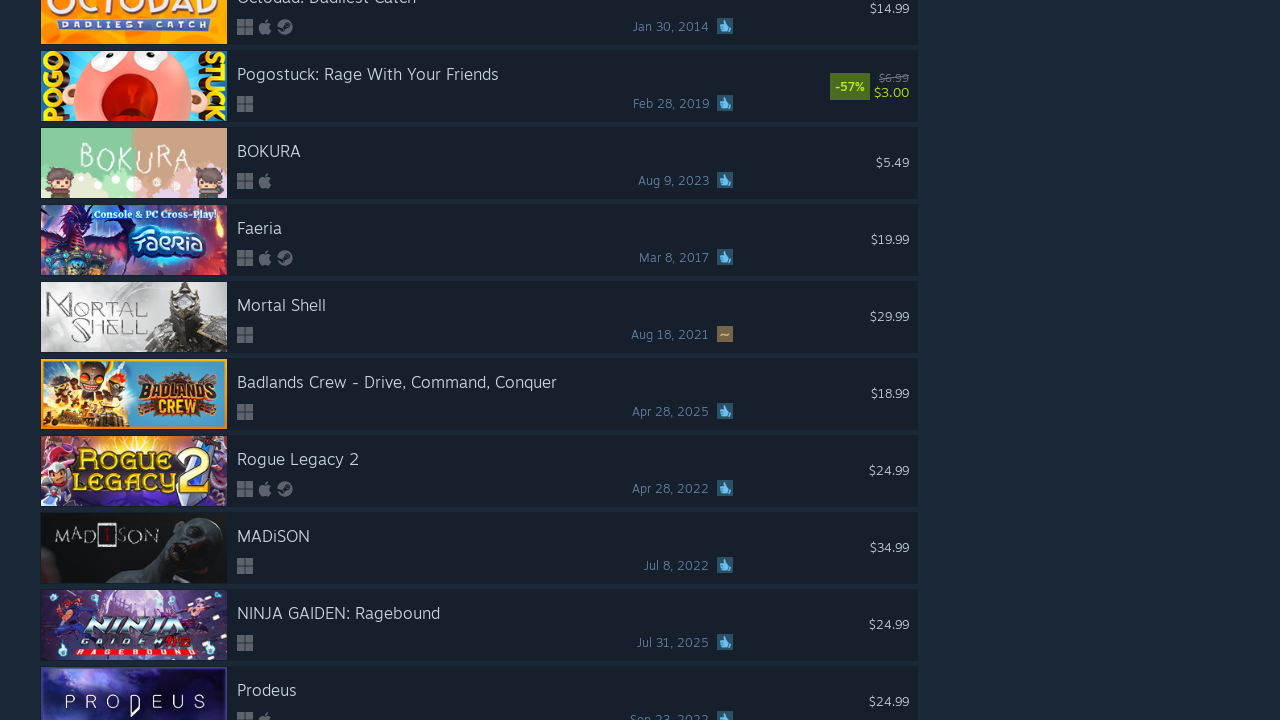

Scrolled to bottom of page (iteration 4/20)
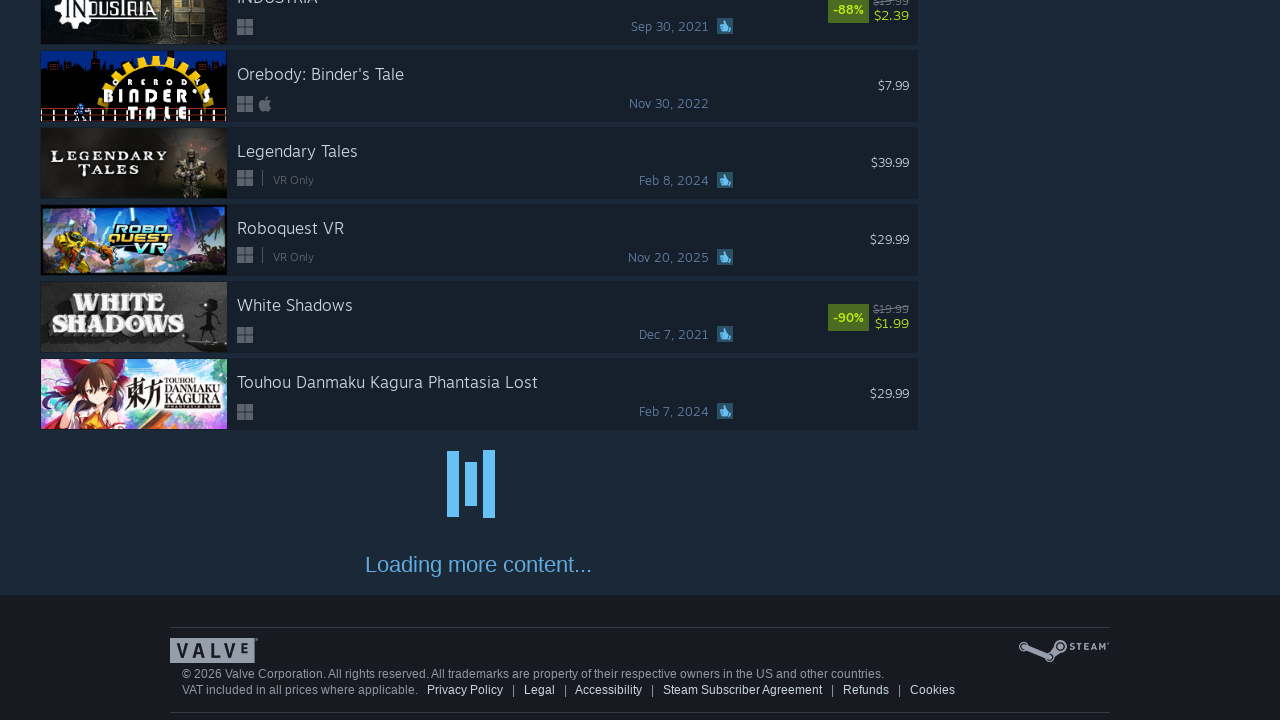

Waited 5 seconds for new game results to load
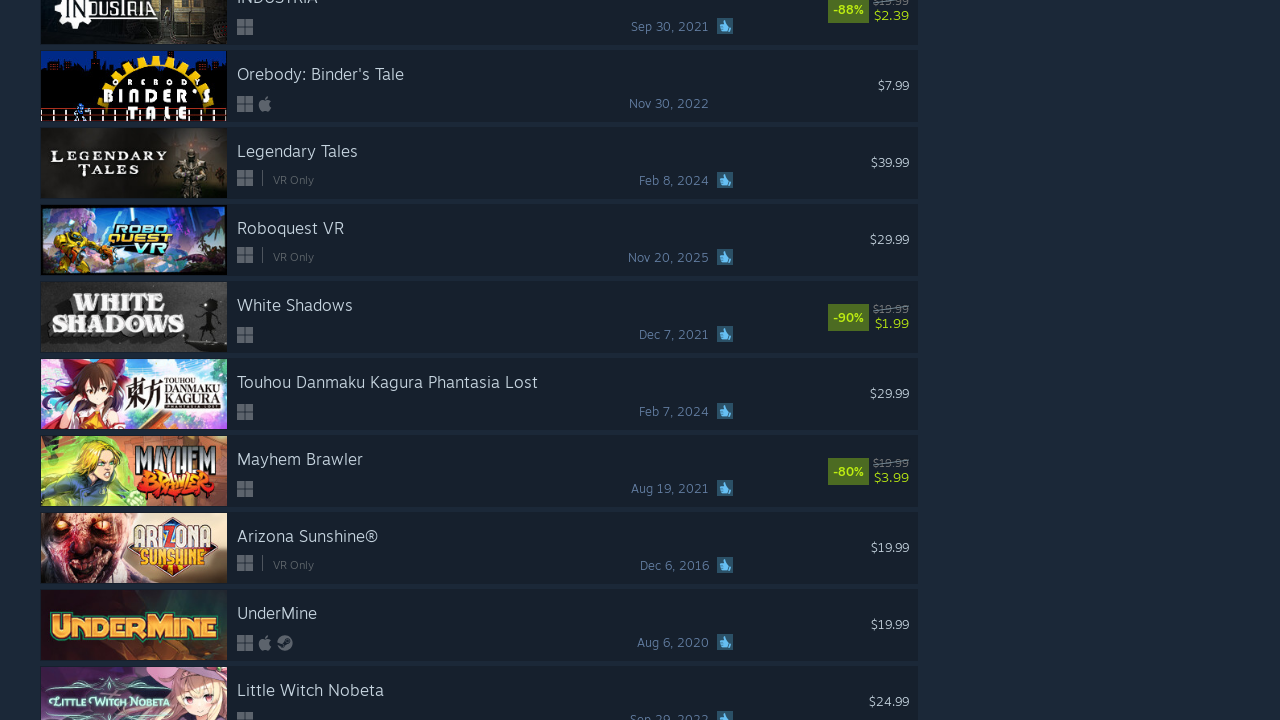

Retrieved updated page scroll height
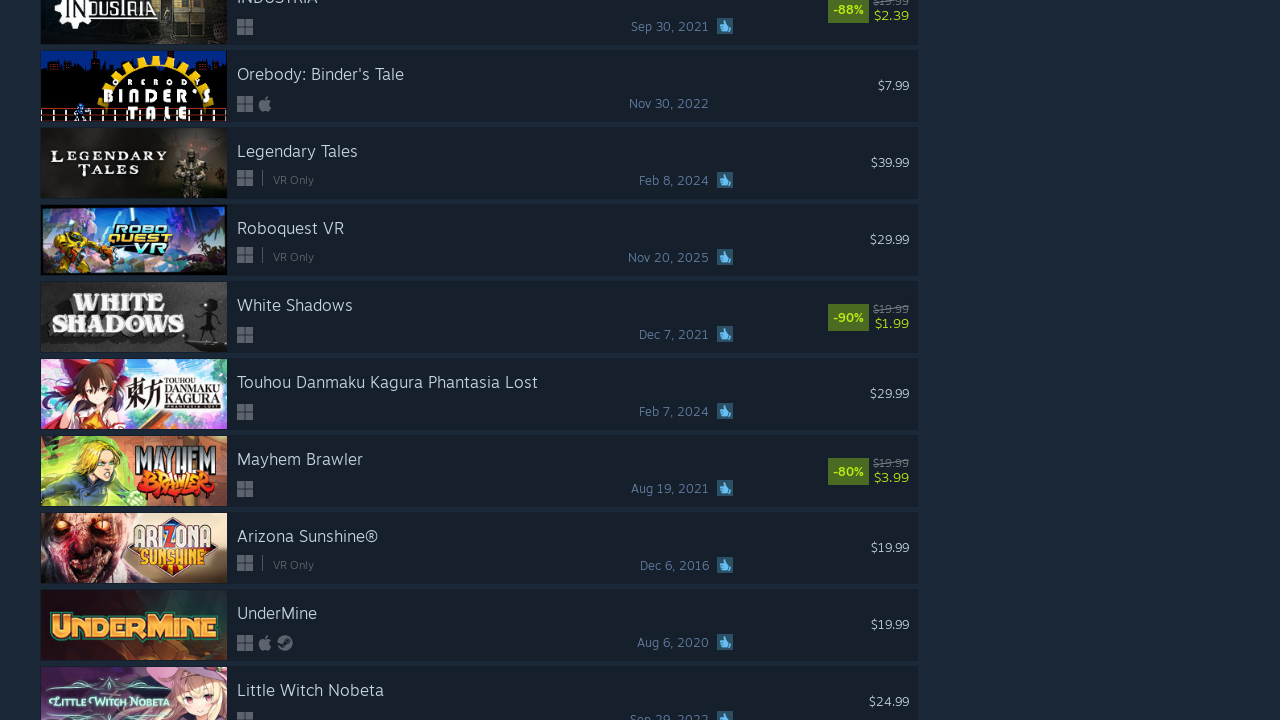

Updated scroll height for next iteration
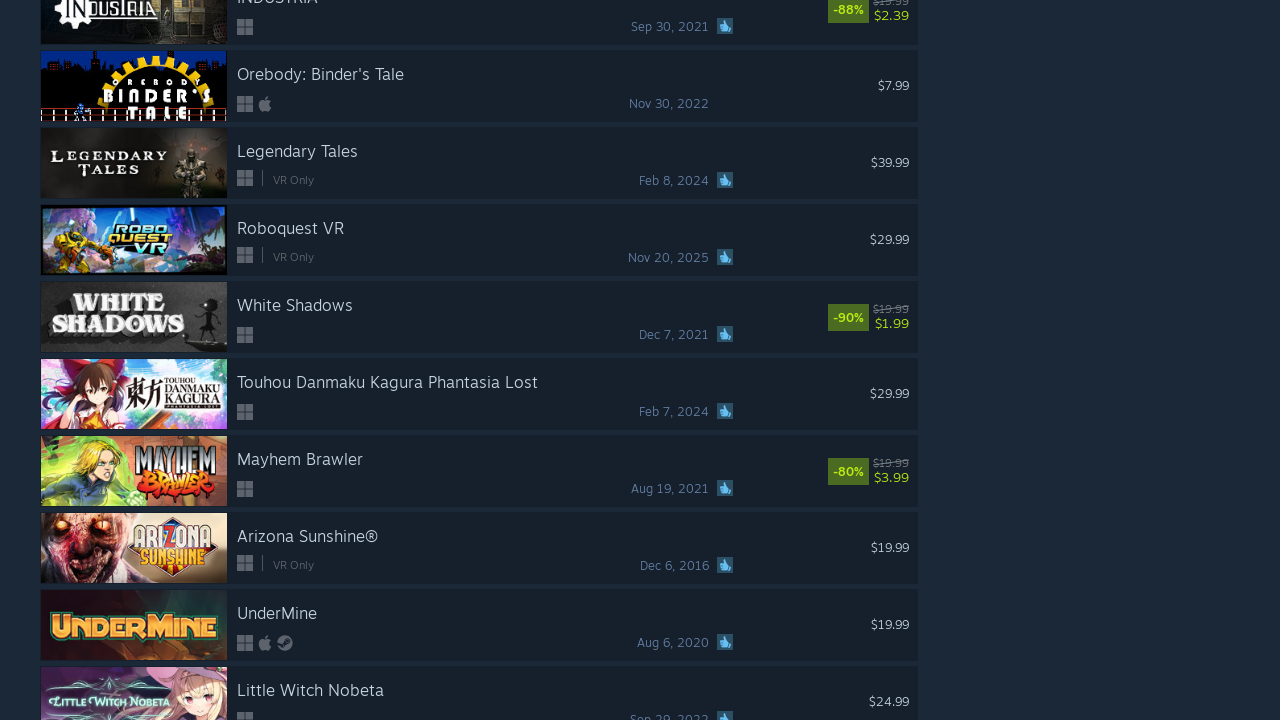

Scrolled to bottom of page (iteration 5/20)
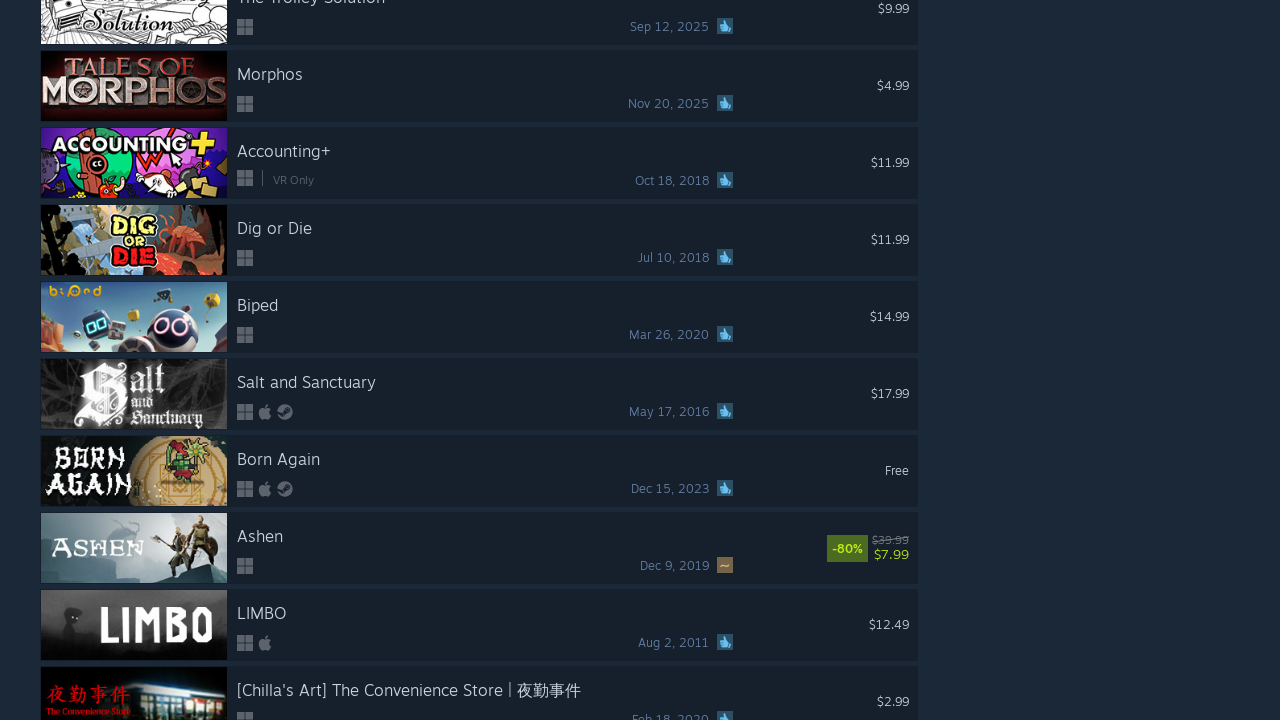

Waited 5 seconds for new game results to load
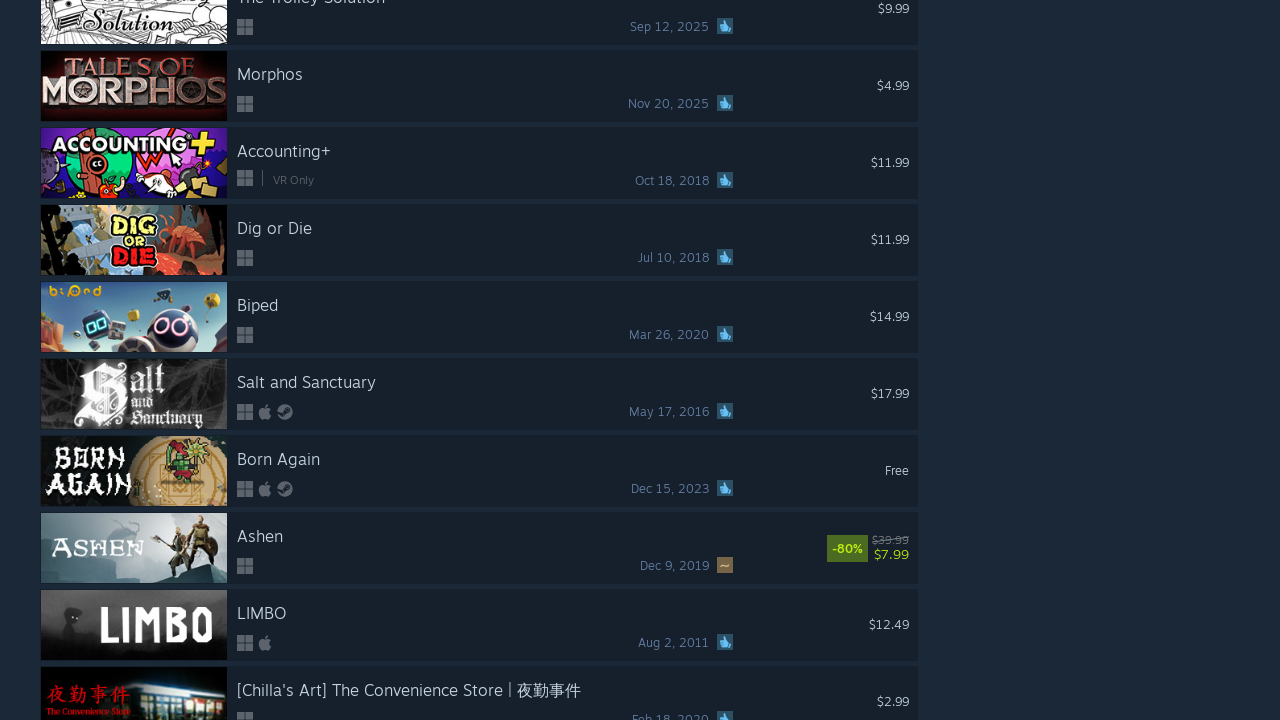

Retrieved updated page scroll height
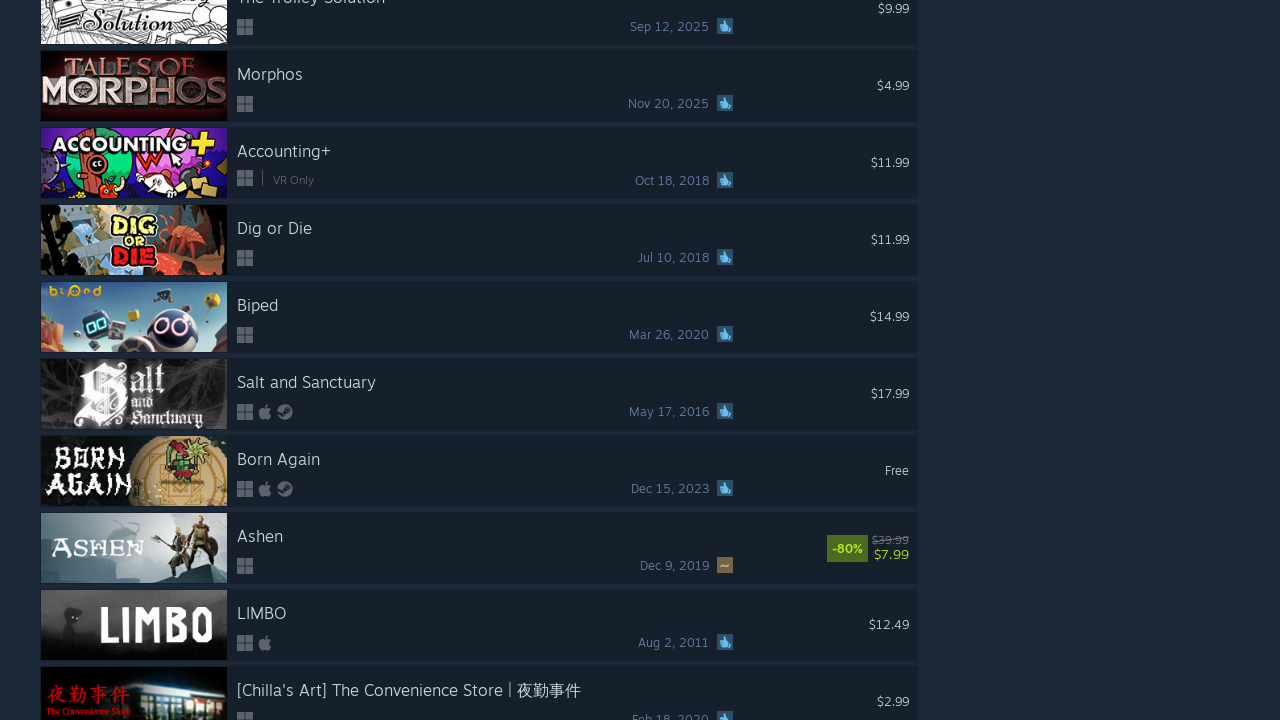

Updated scroll height for next iteration
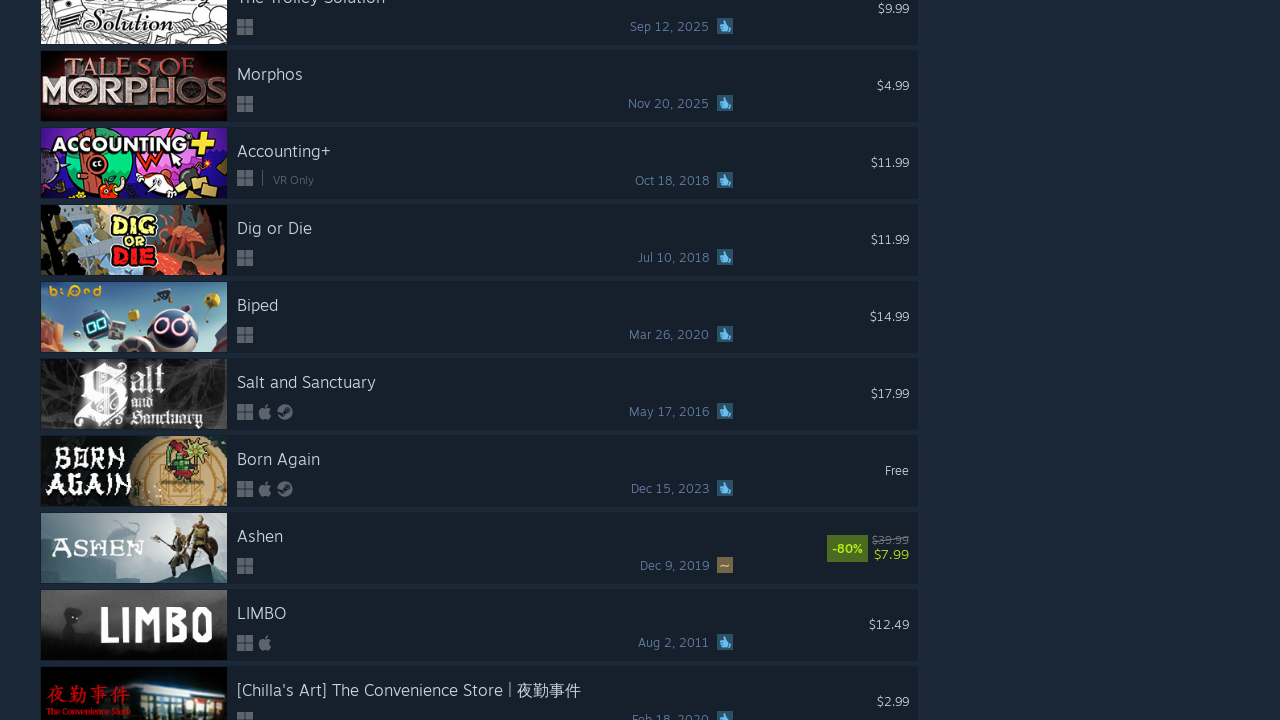

Scrolled to bottom of page (iteration 6/20)
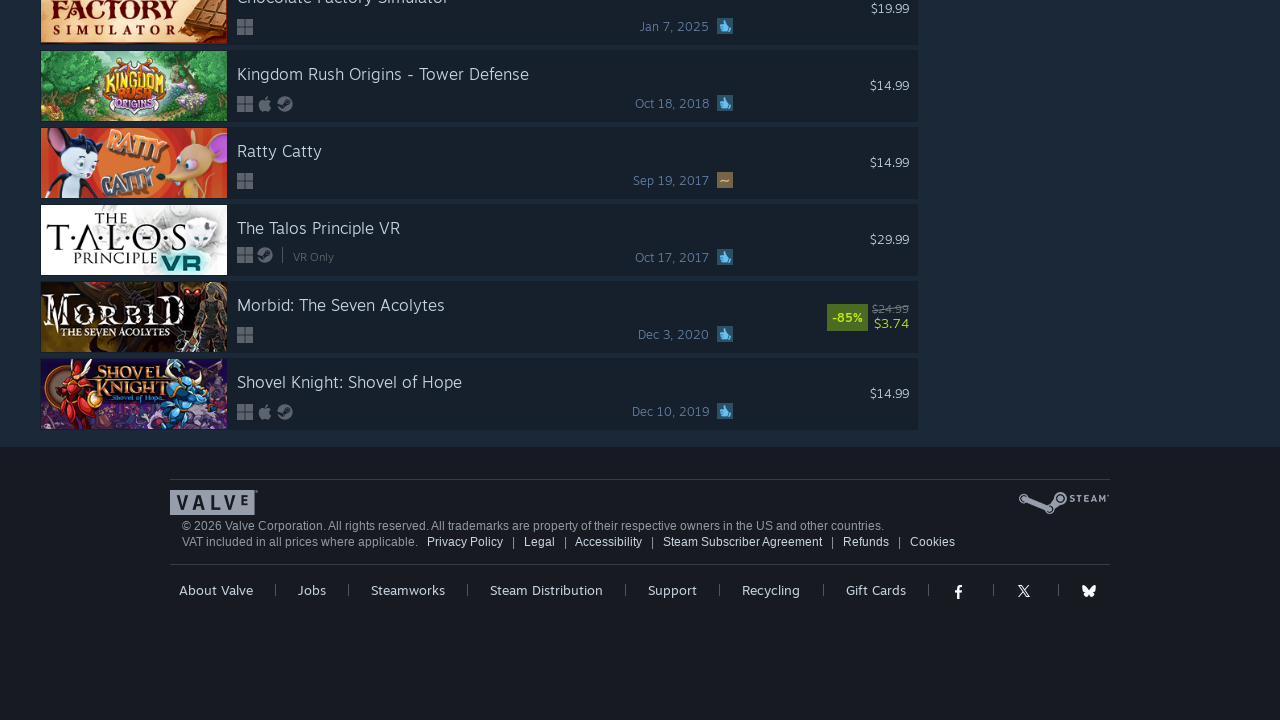

Waited 5 seconds for new game results to load
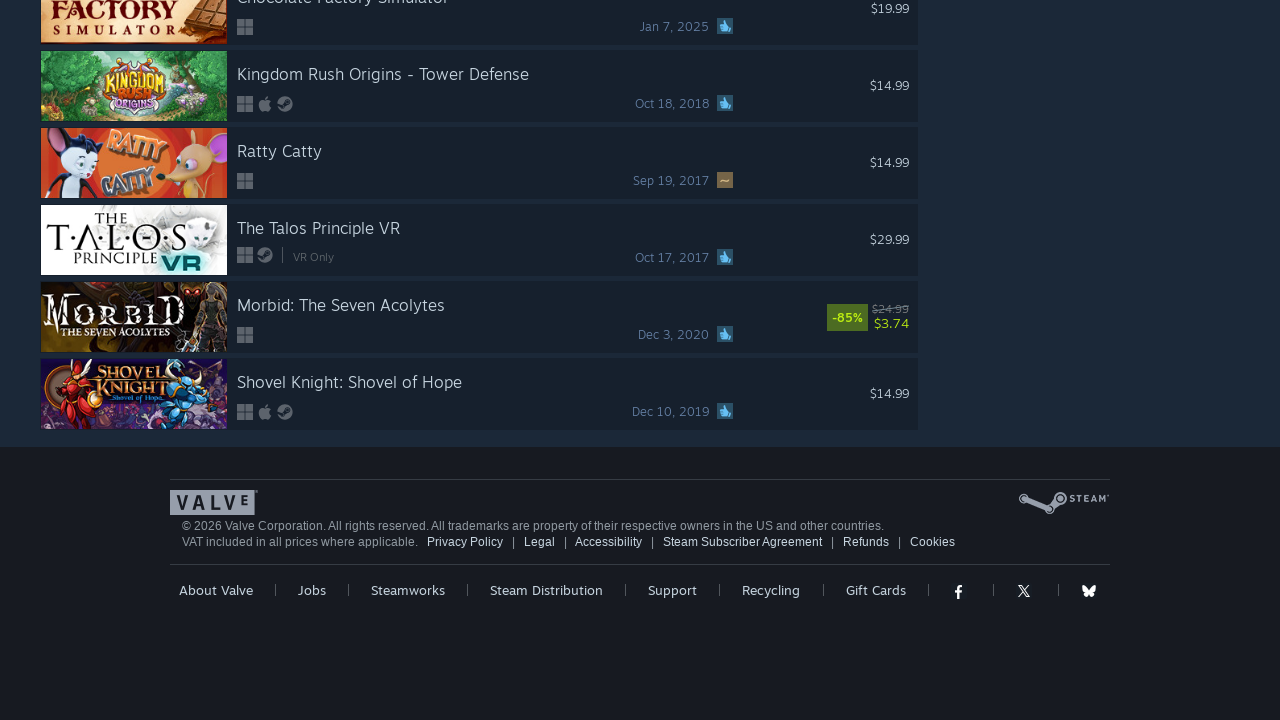

Retrieved updated page scroll height
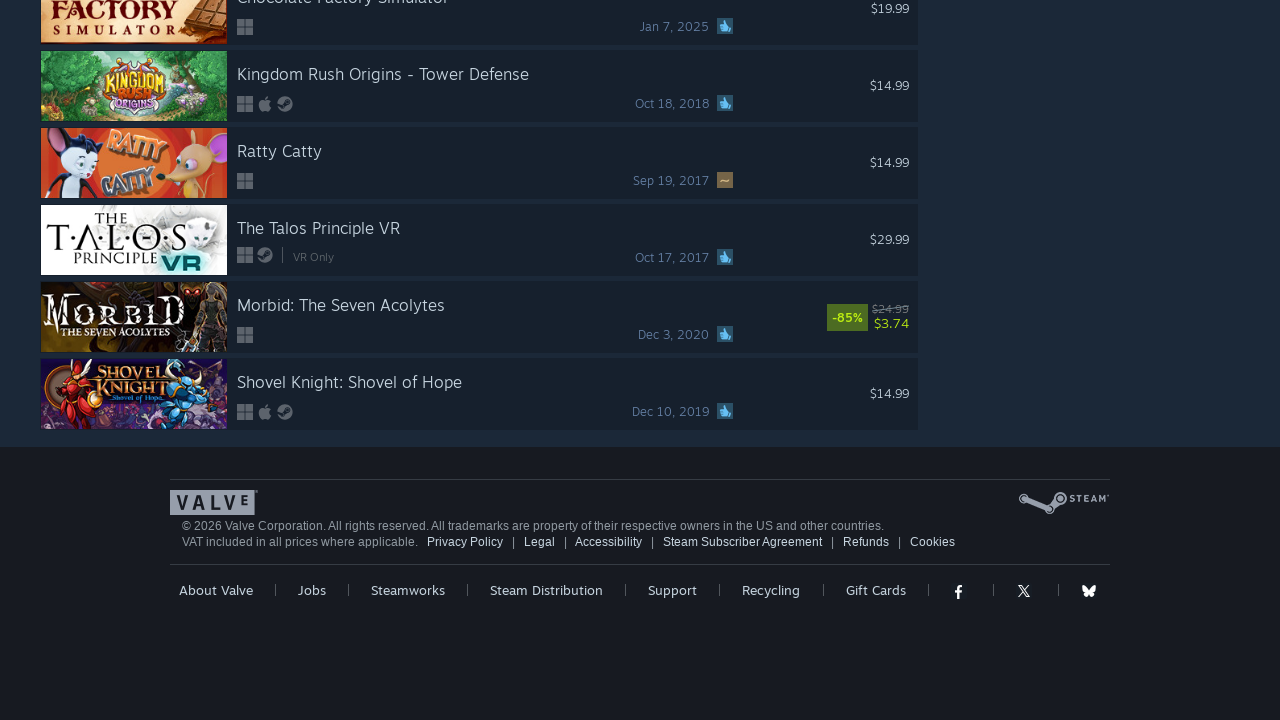

No more content to load - reached end of infinite scroll
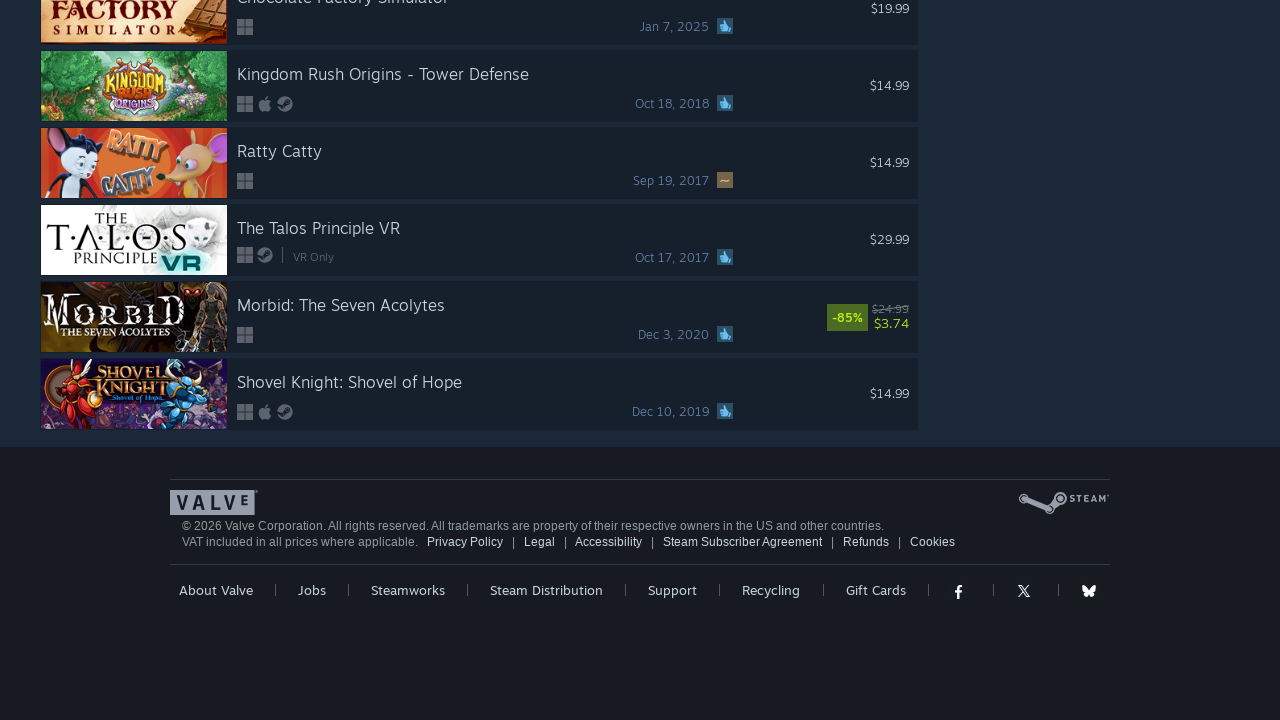

Search results container is present on page
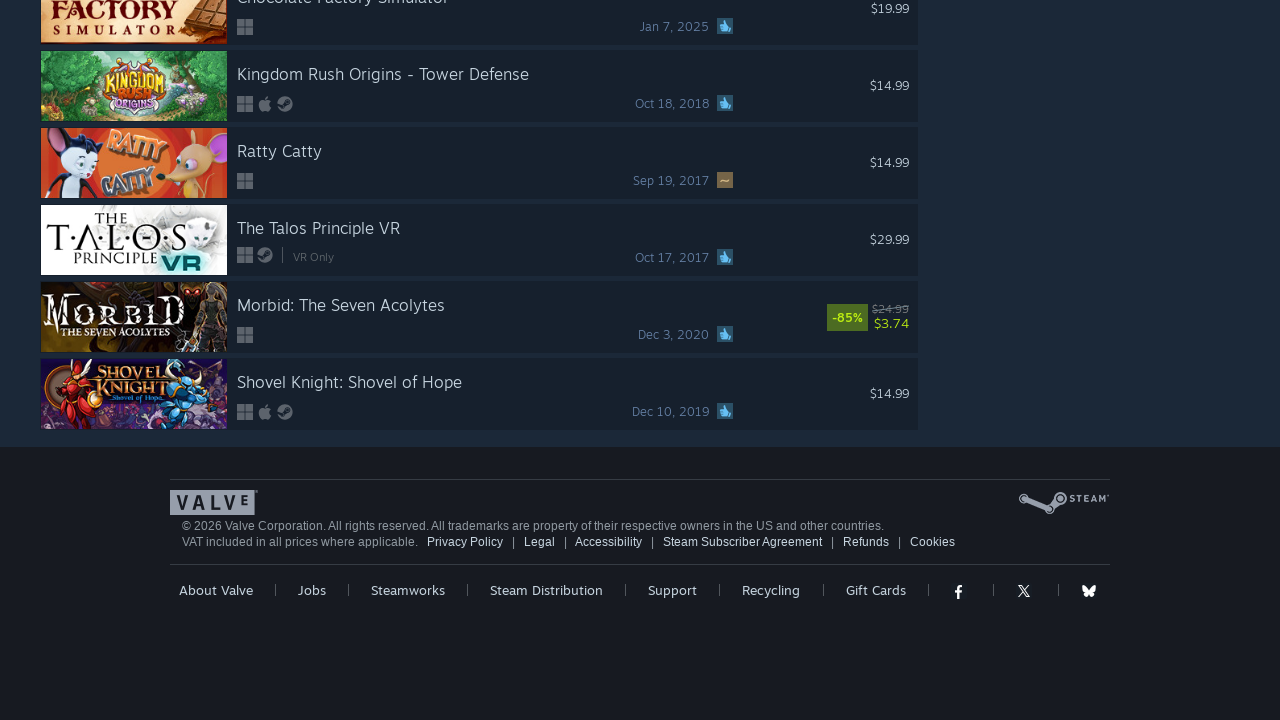

Game links in search results are loaded and visible
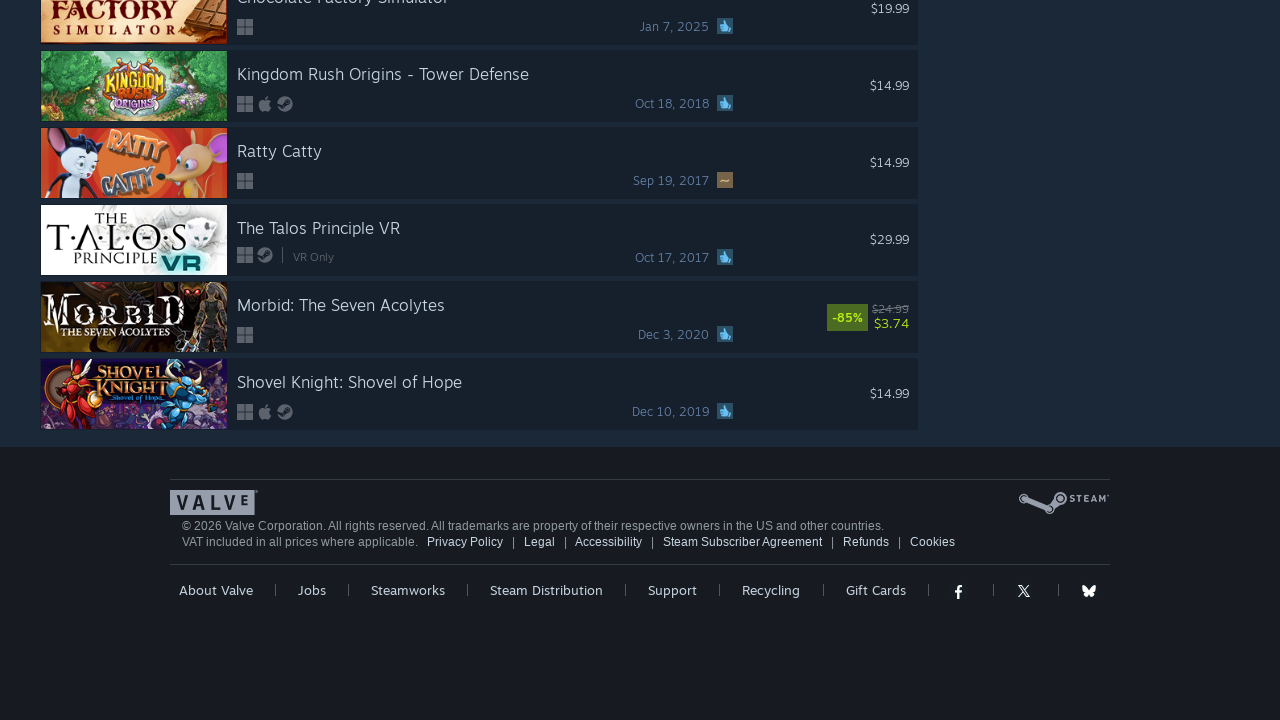

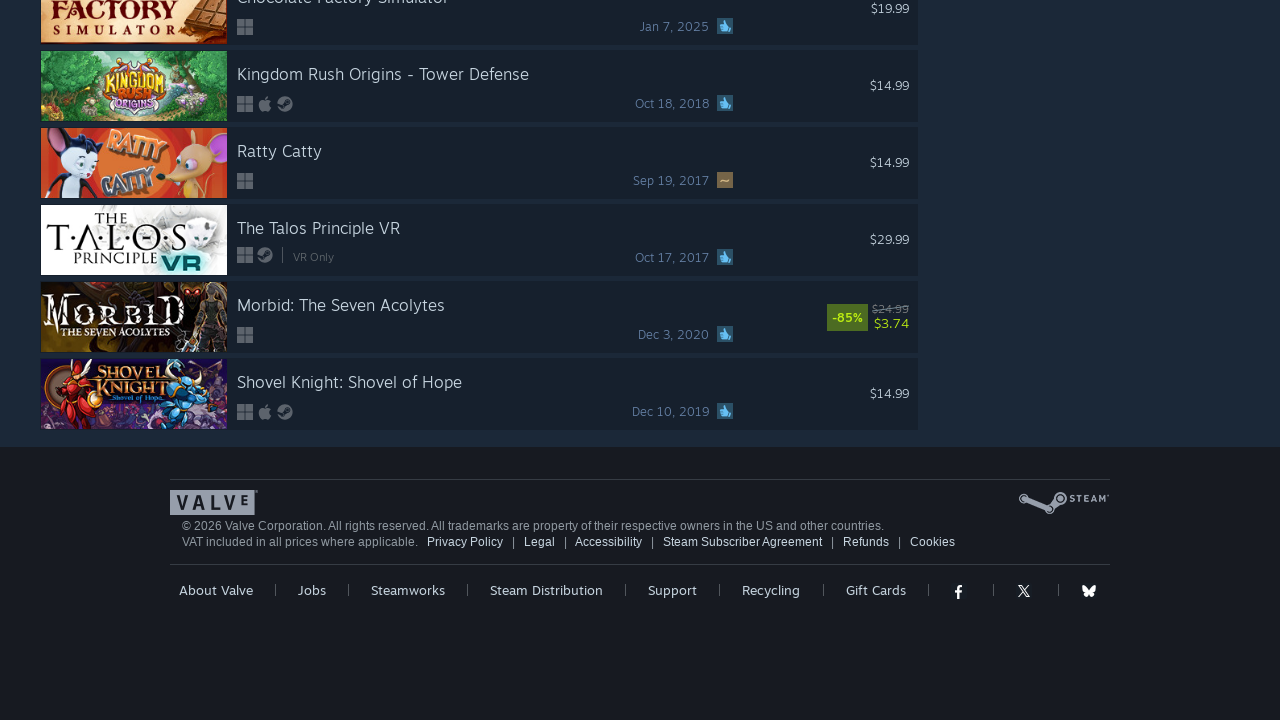